Navigates to the Fortnite item shop website and waits for the page to fully load

Starting URL: https://fnitemshop.com

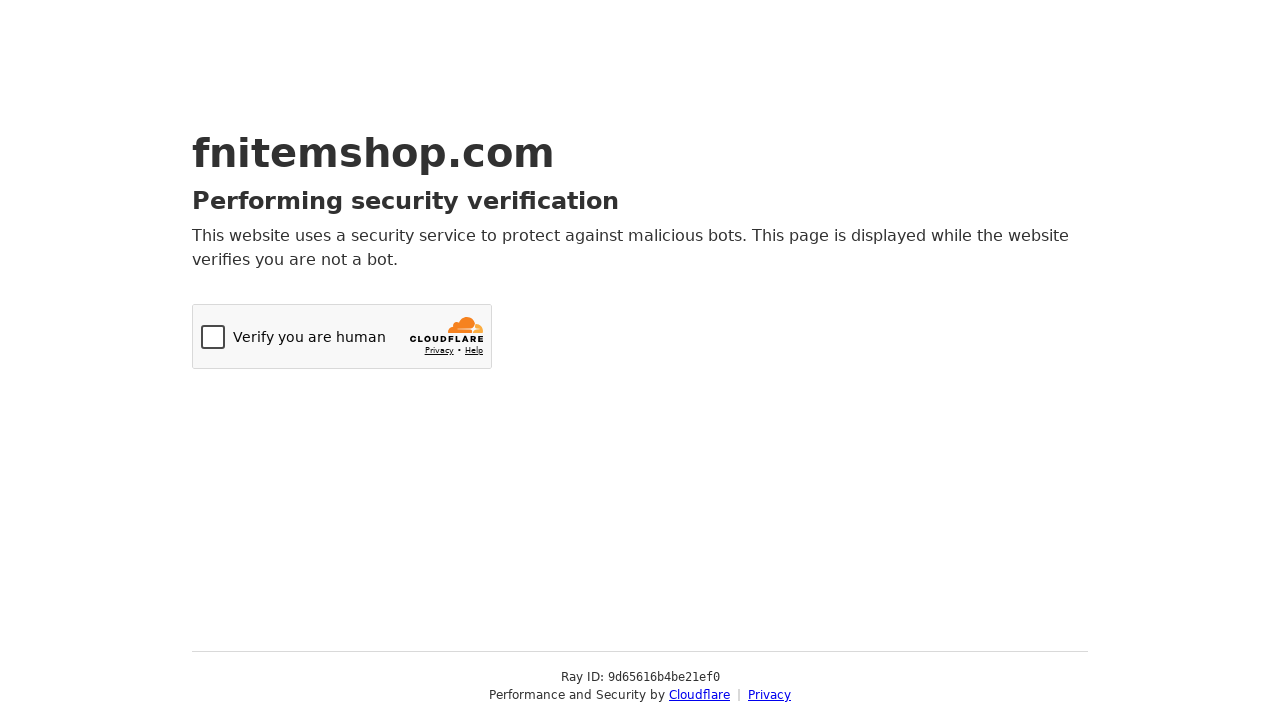

Navigated to Fortnite item shop website at https://fnitemshop.com
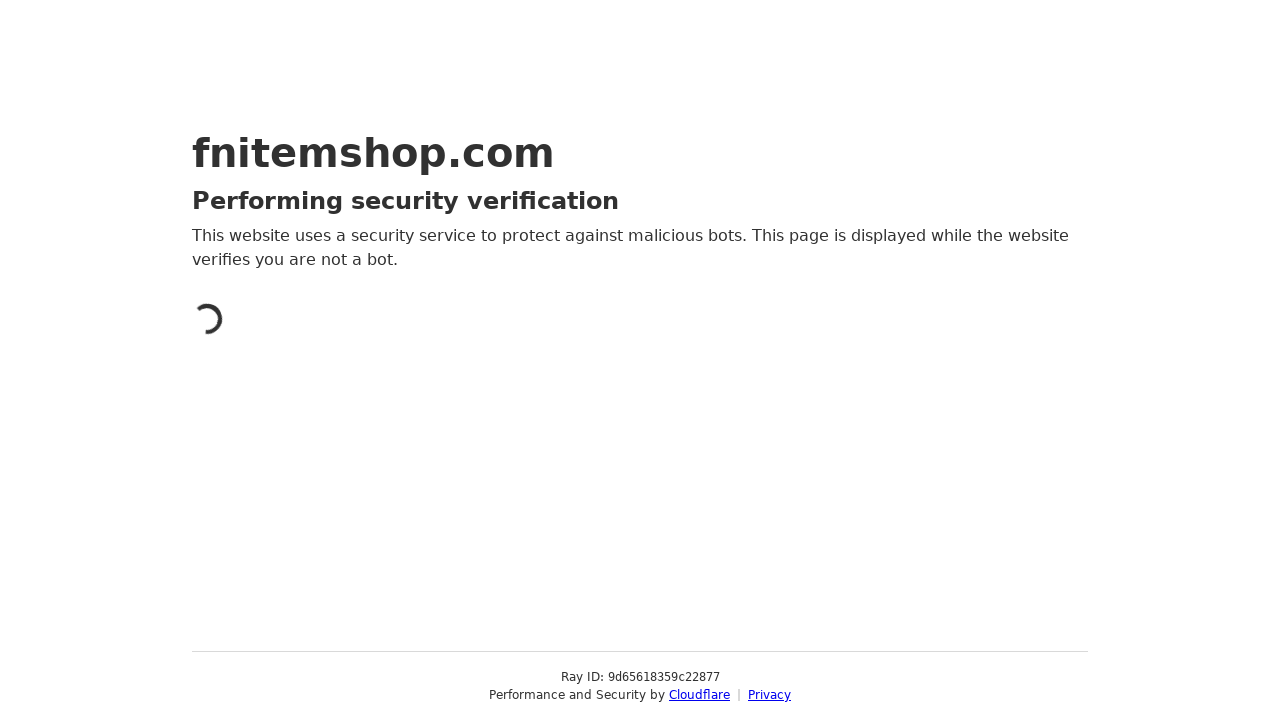

Page fully loaded
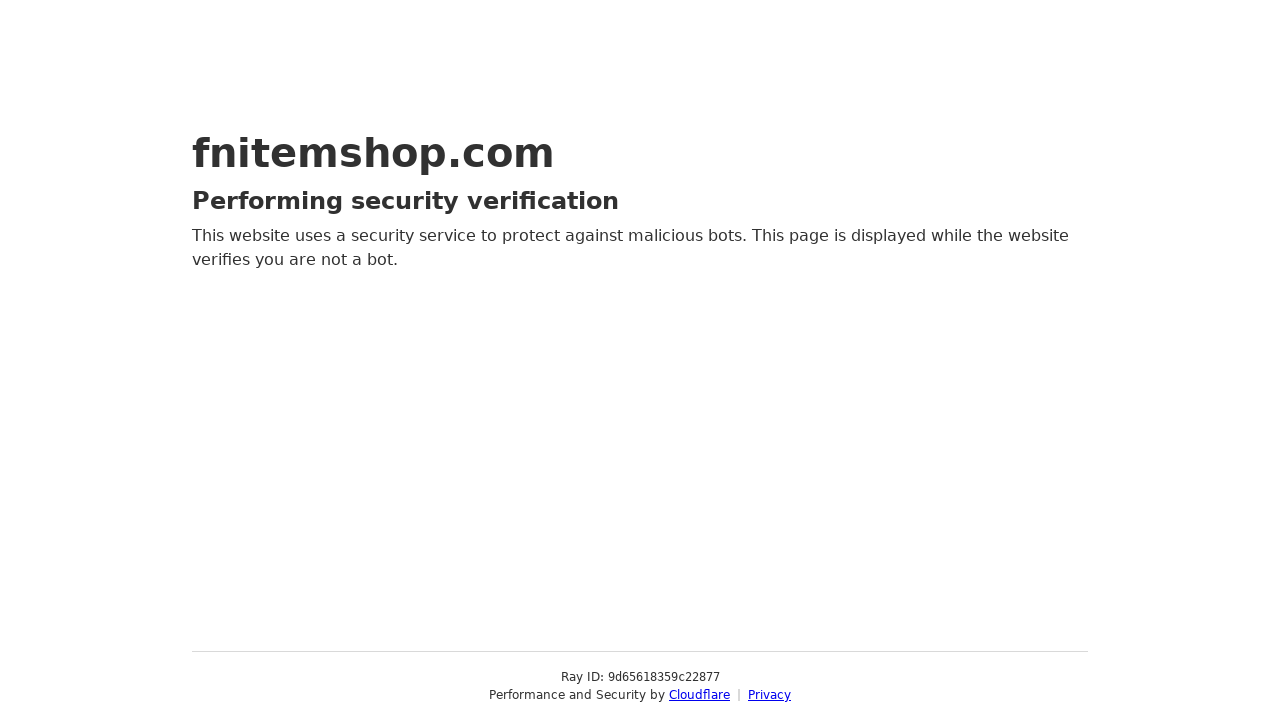

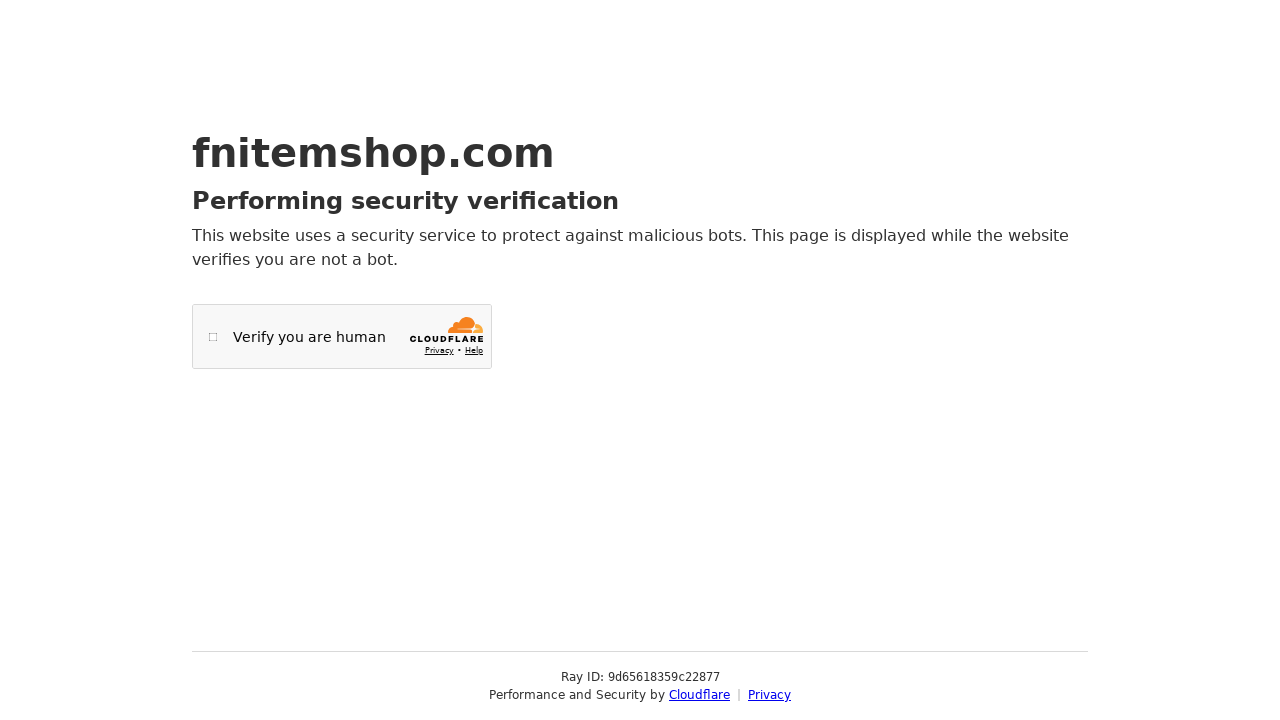